Finds an encrypted link using a mathematical formula, clicks it to navigate to a registration form, and fills out the form fields

Starting URL: http://suninjuly.github.io/find_link_text

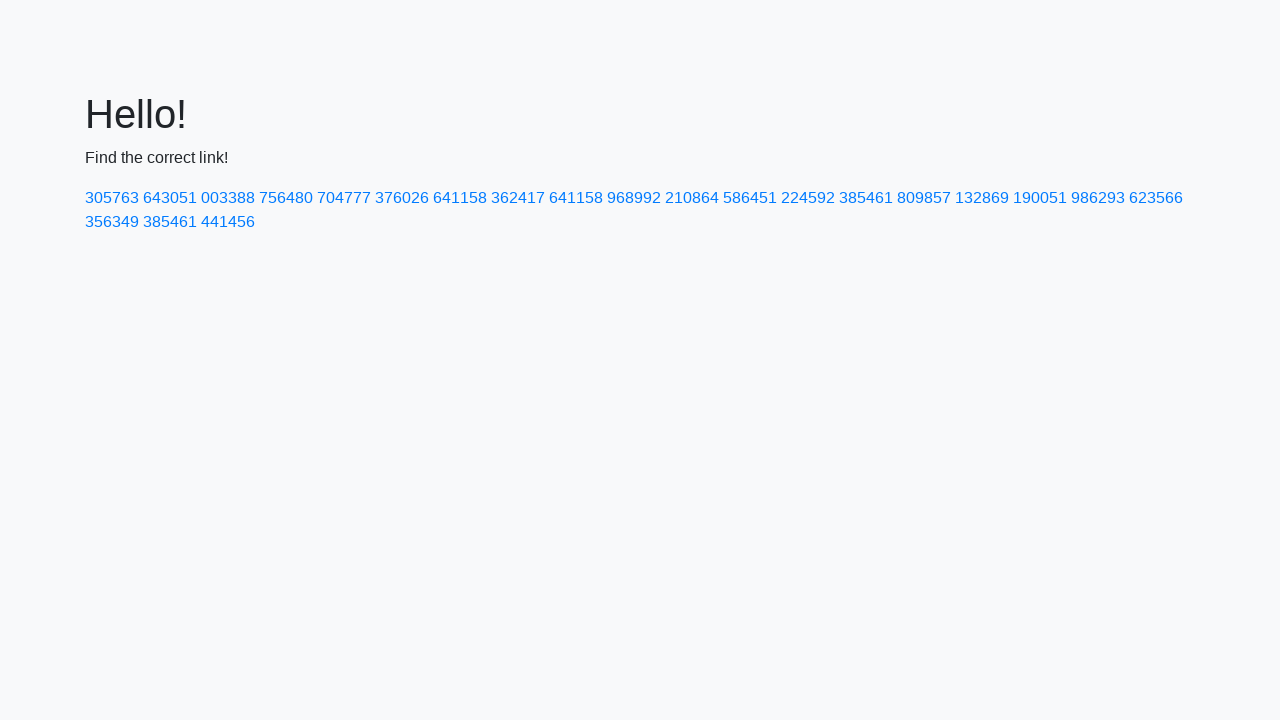

Calculated encrypted link text: 224592
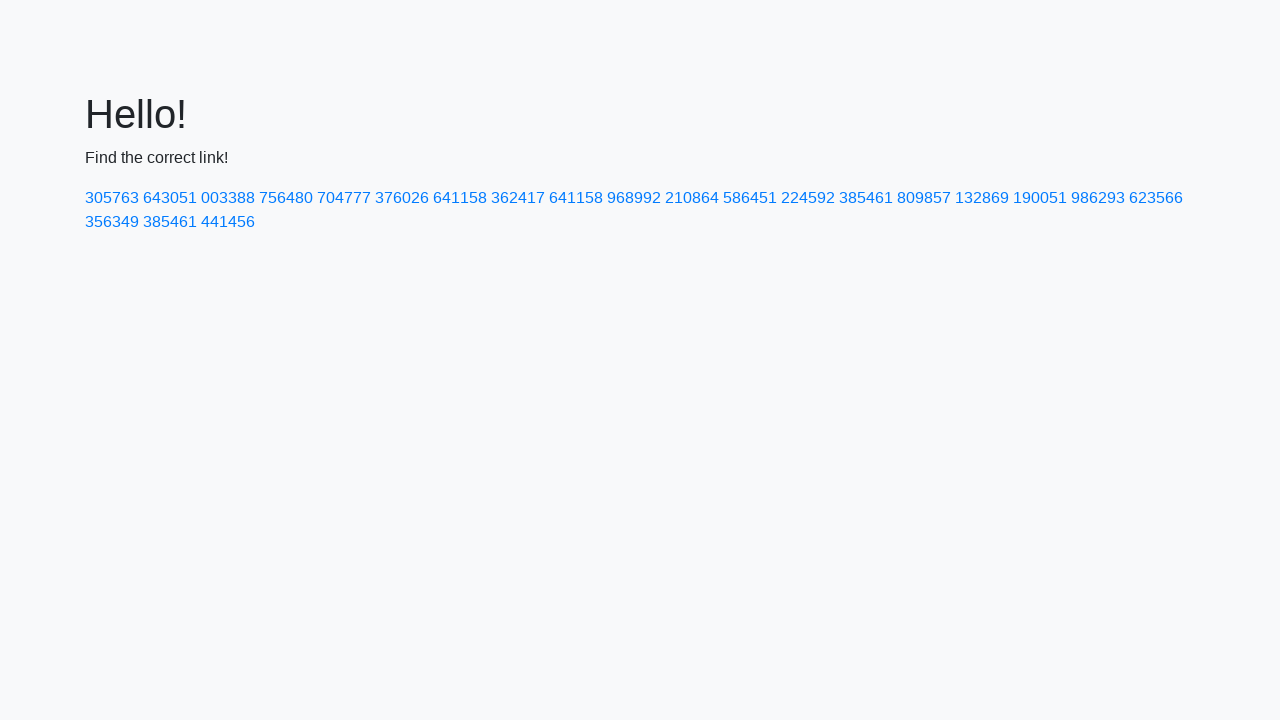

Clicked encrypted link with text '224592' at (808, 198) on a:has-text('224592')
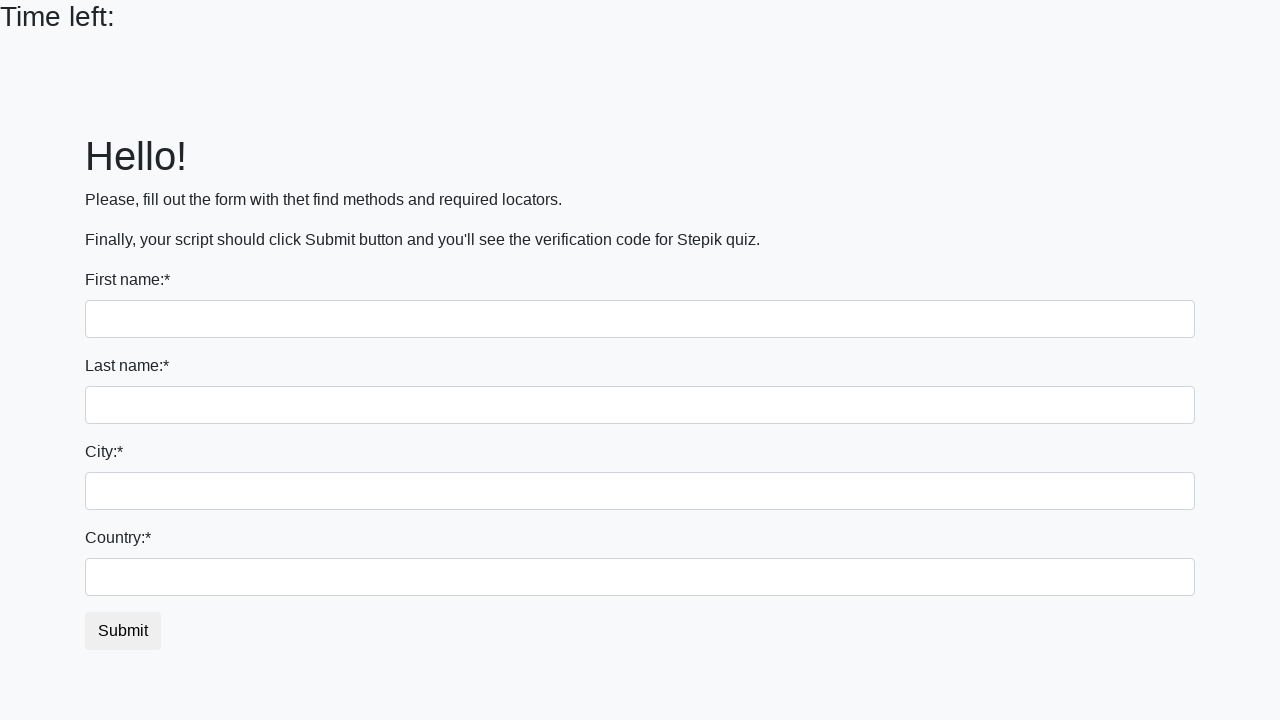

Filled first name field with 'Anton' on div input
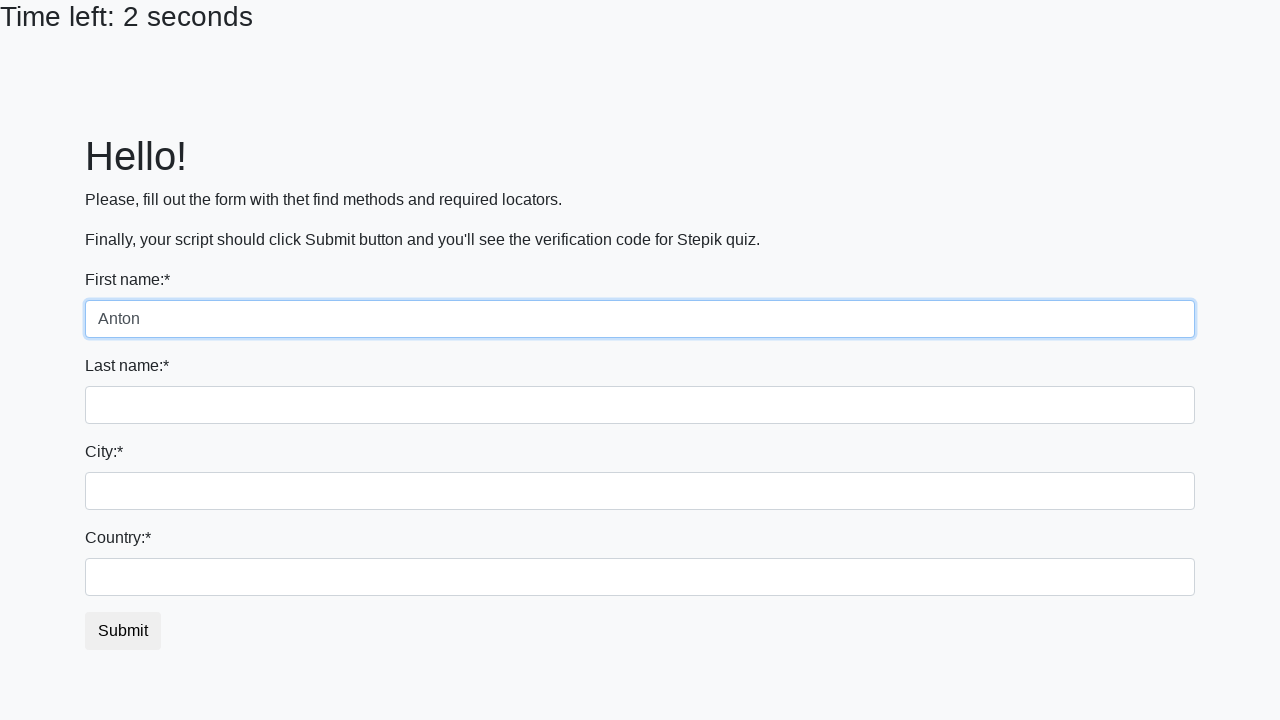

Filled last name field with 'Shapovalov' on input[name='last_name']
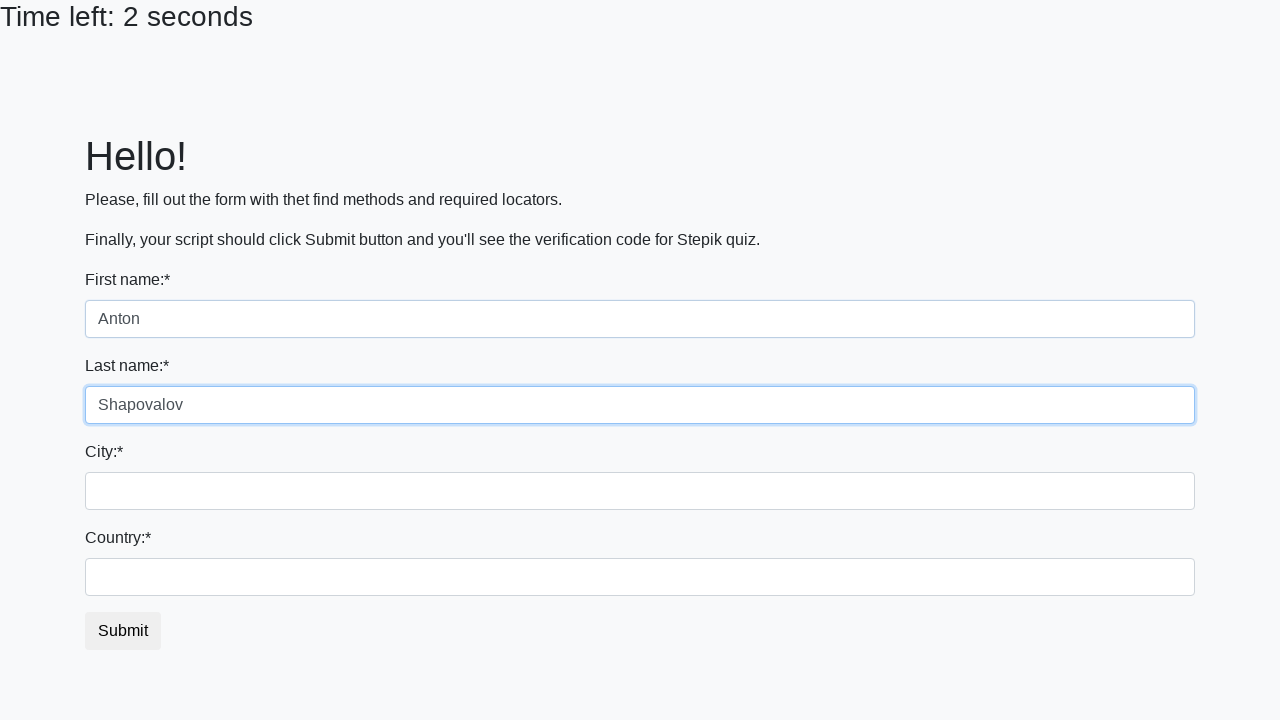

Filled city field with 'Moscow' on .form-control.city
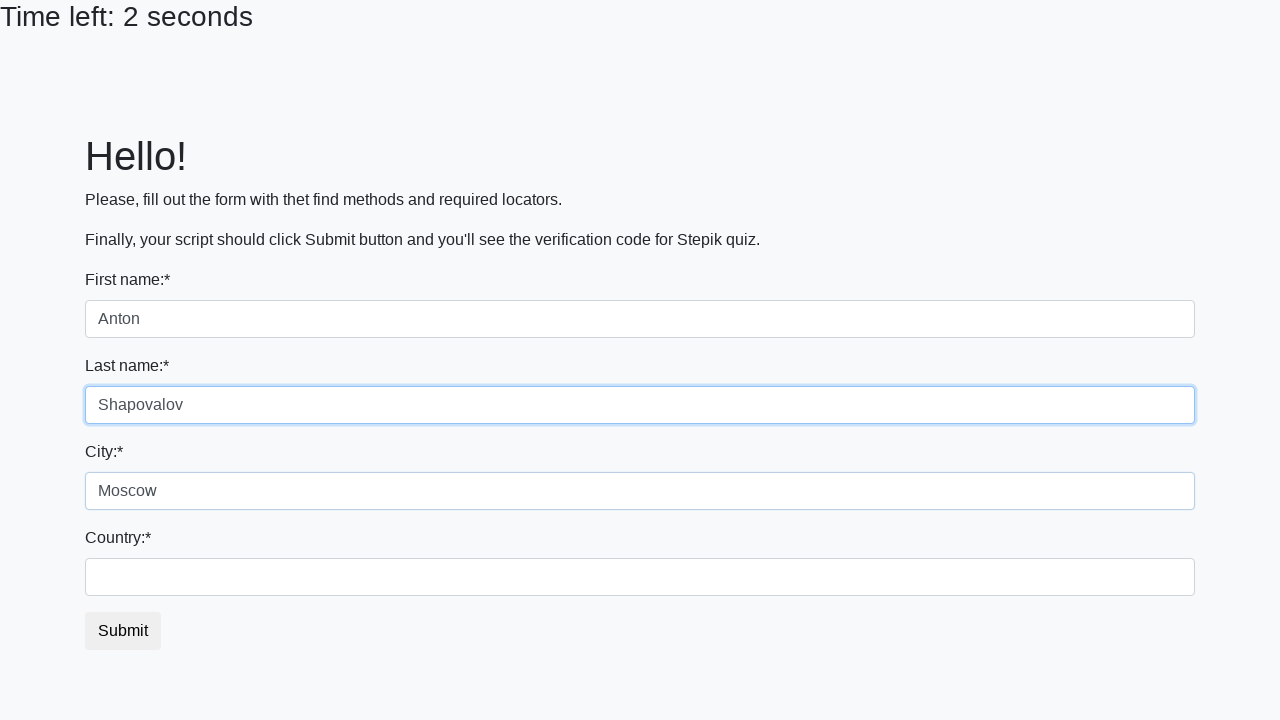

Filled country field with 'Russia' on #country
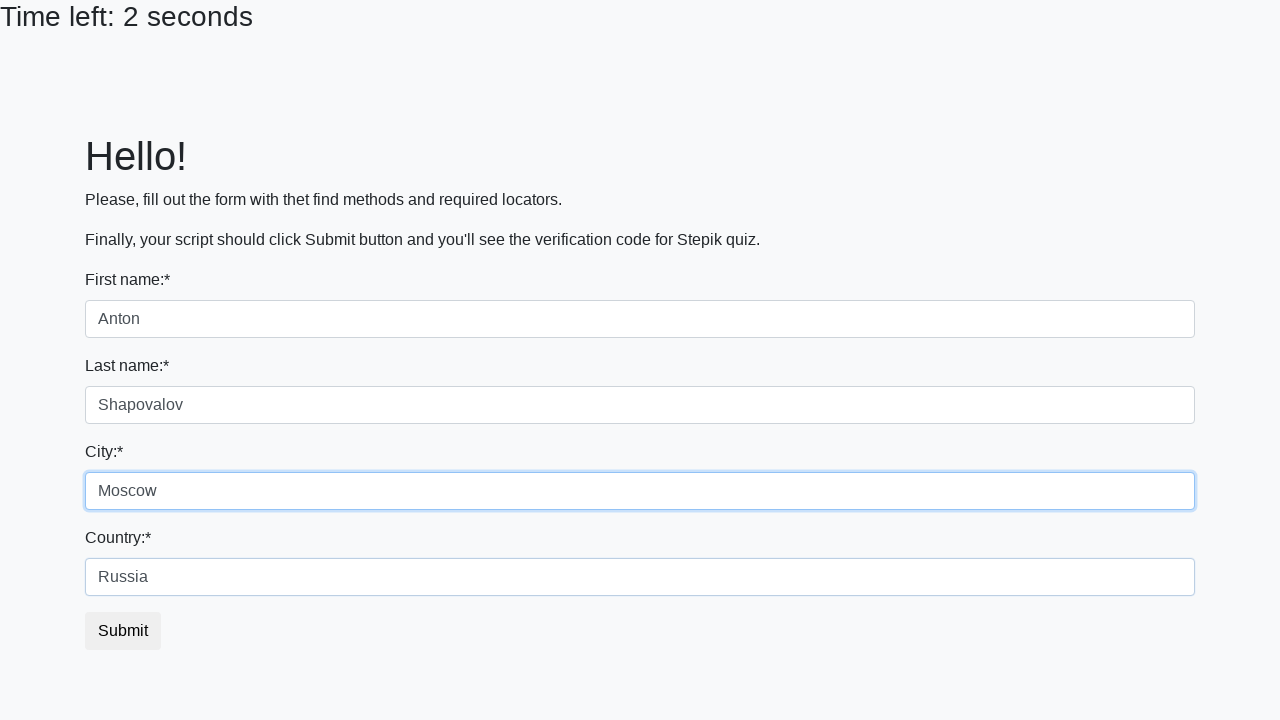

Clicked submit button at (123, 631) on button.btn
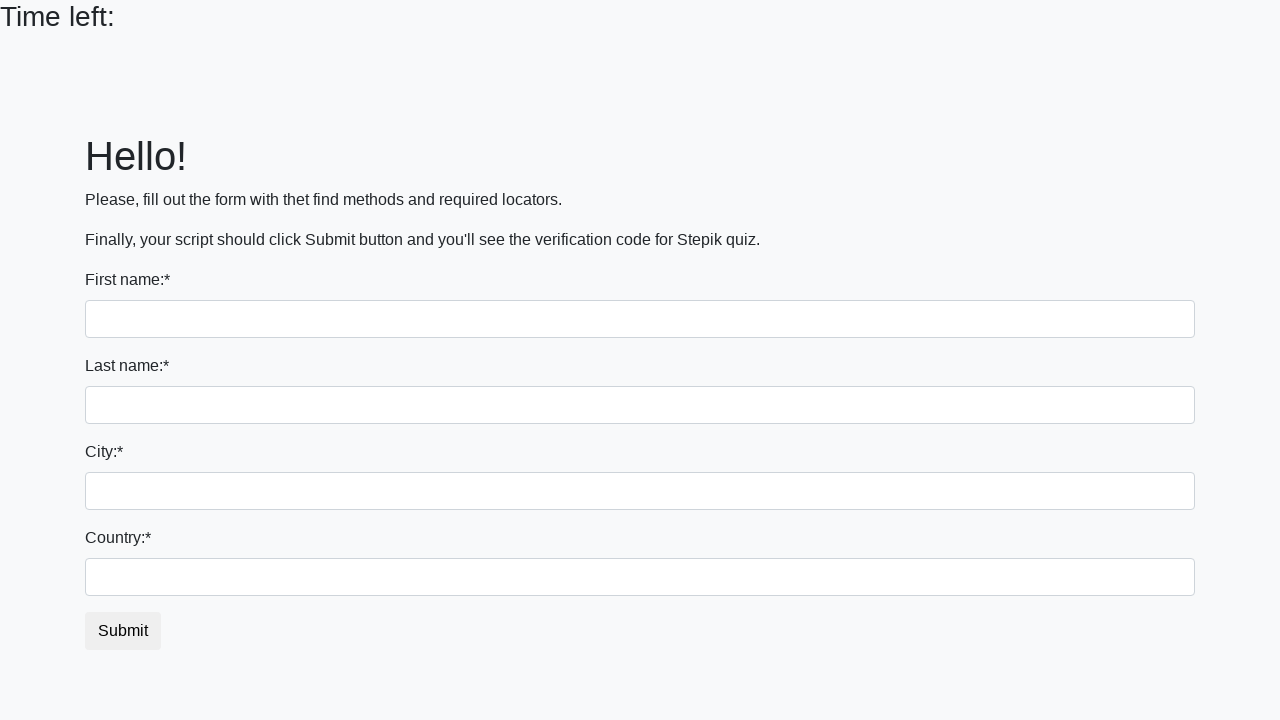

Waited 2 seconds for form submission result
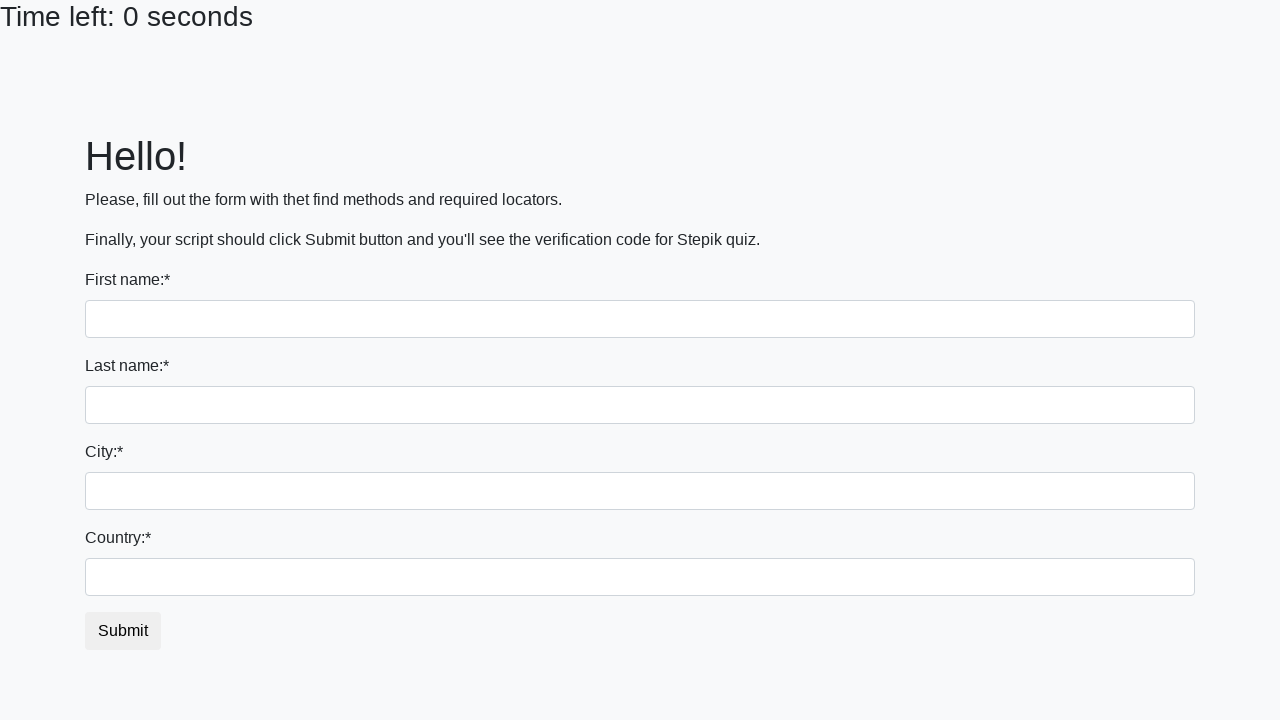

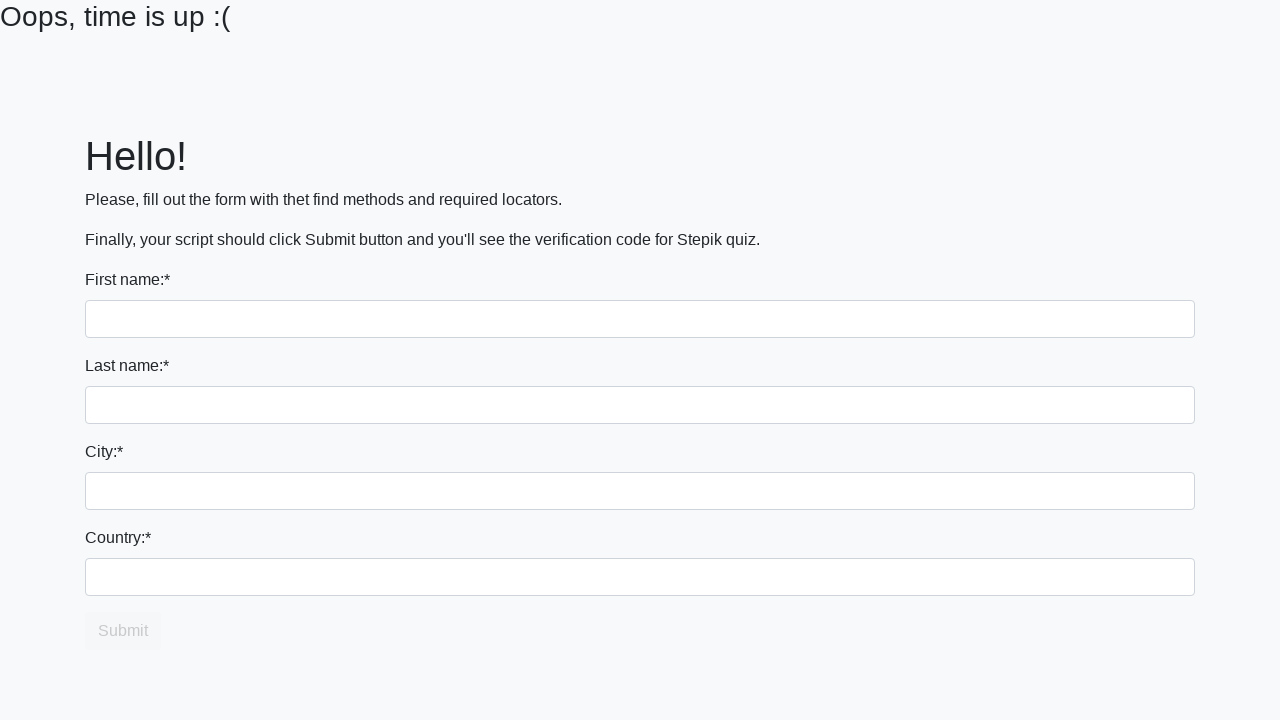